Navigates to the Ajio e-commerce website and verifies the page loads successfully

Starting URL: https://www.ajio.com

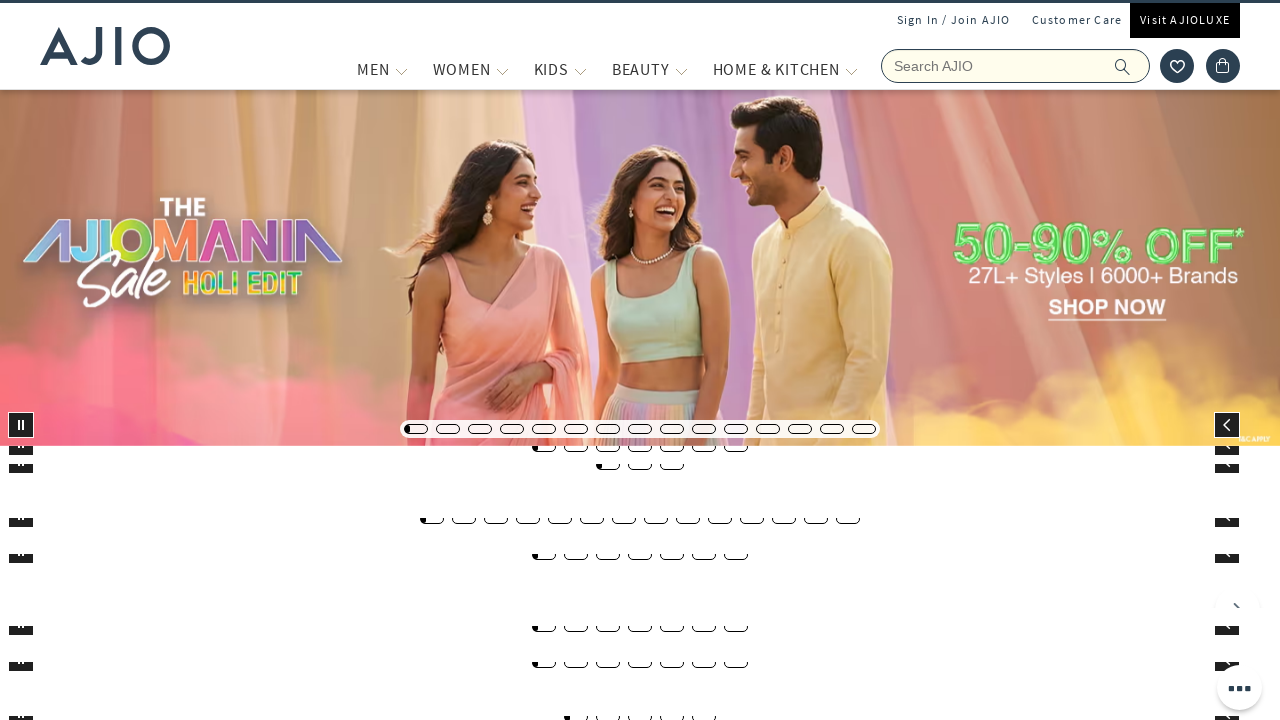

Waited for page to reach domcontentloaded state
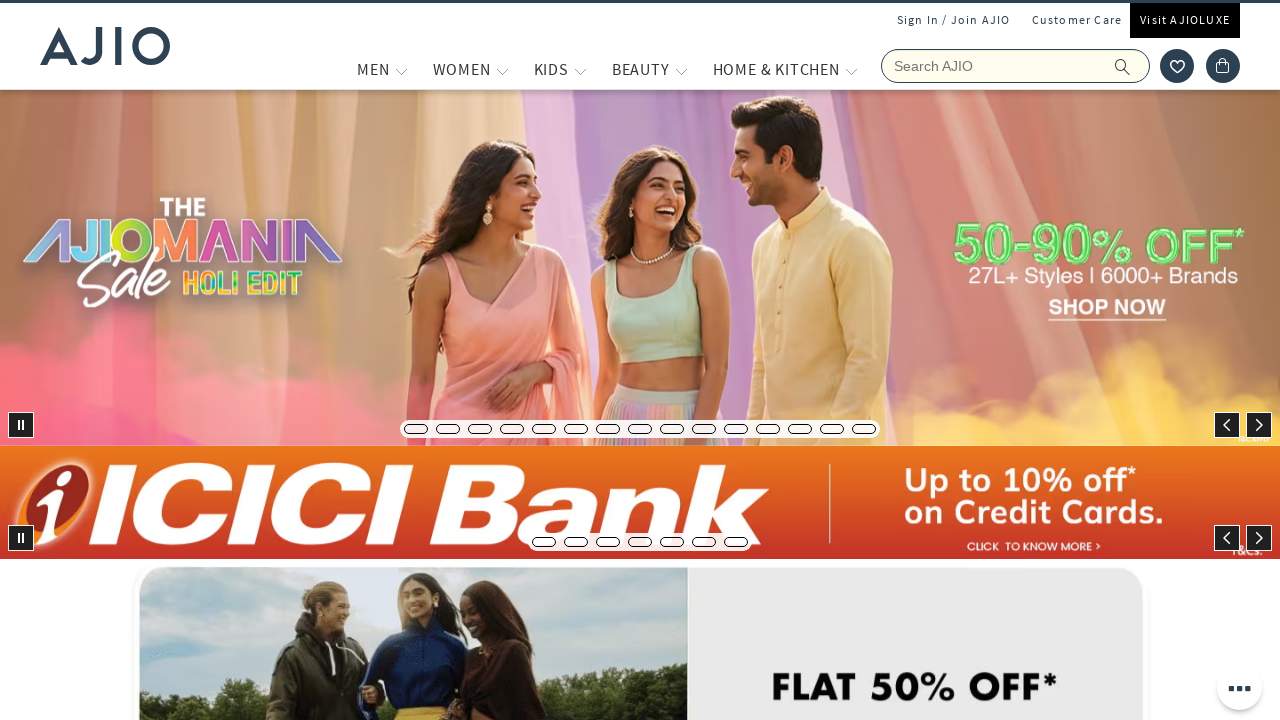

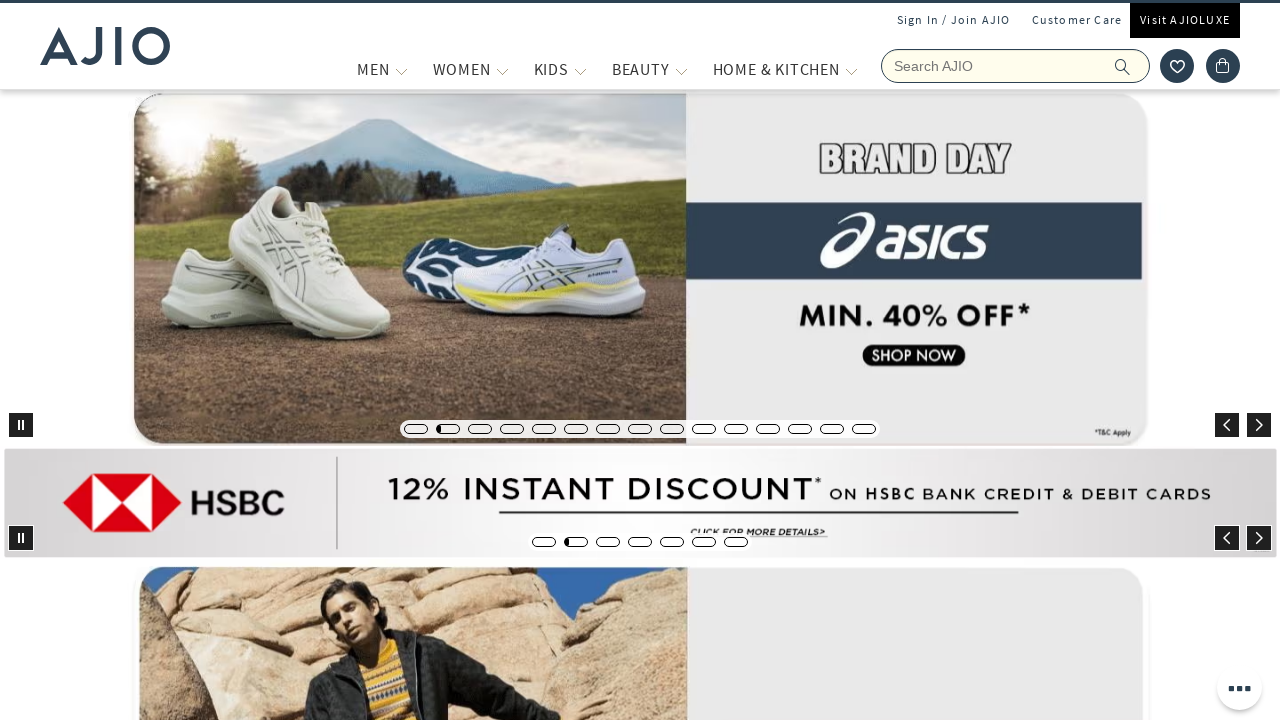